Tests A/B test opt-out functionality by visiting the page, verifying A/B test is active, then adding an opt-out cookie and confirming the test is disabled after refresh.

Starting URL: http://the-internet.herokuapp.com/abtest

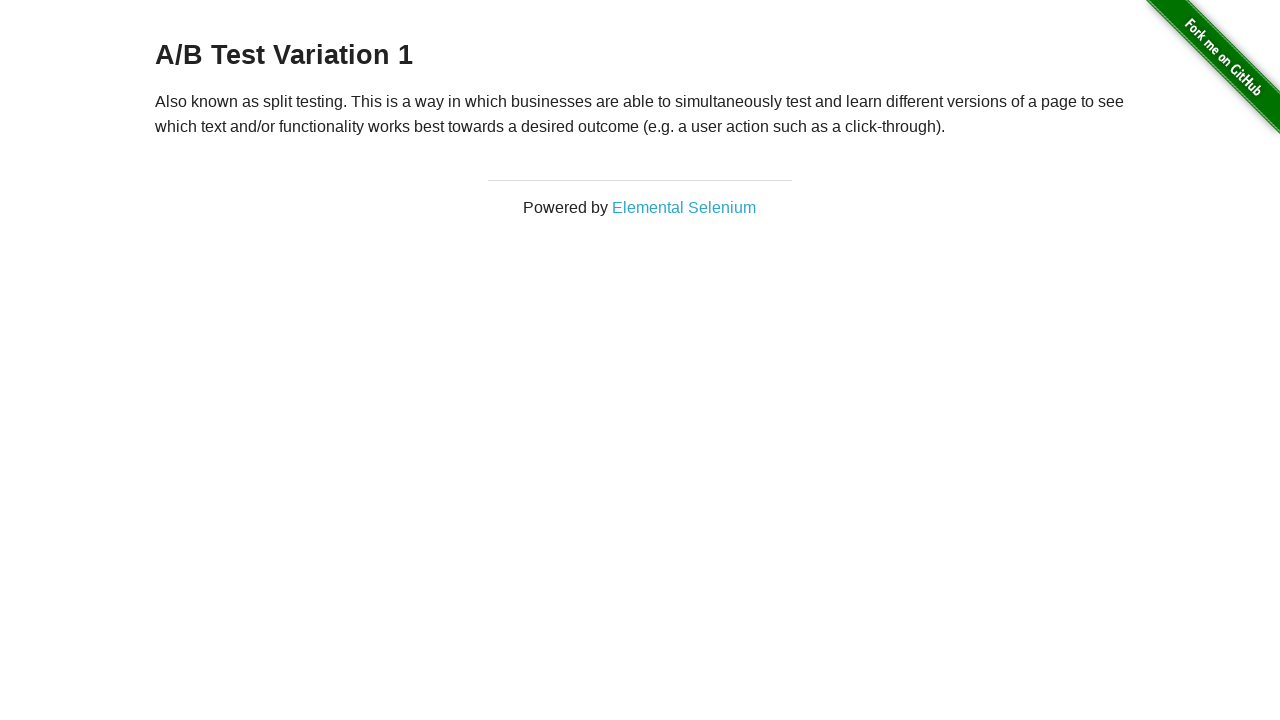

Waited for h3 heading to be visible
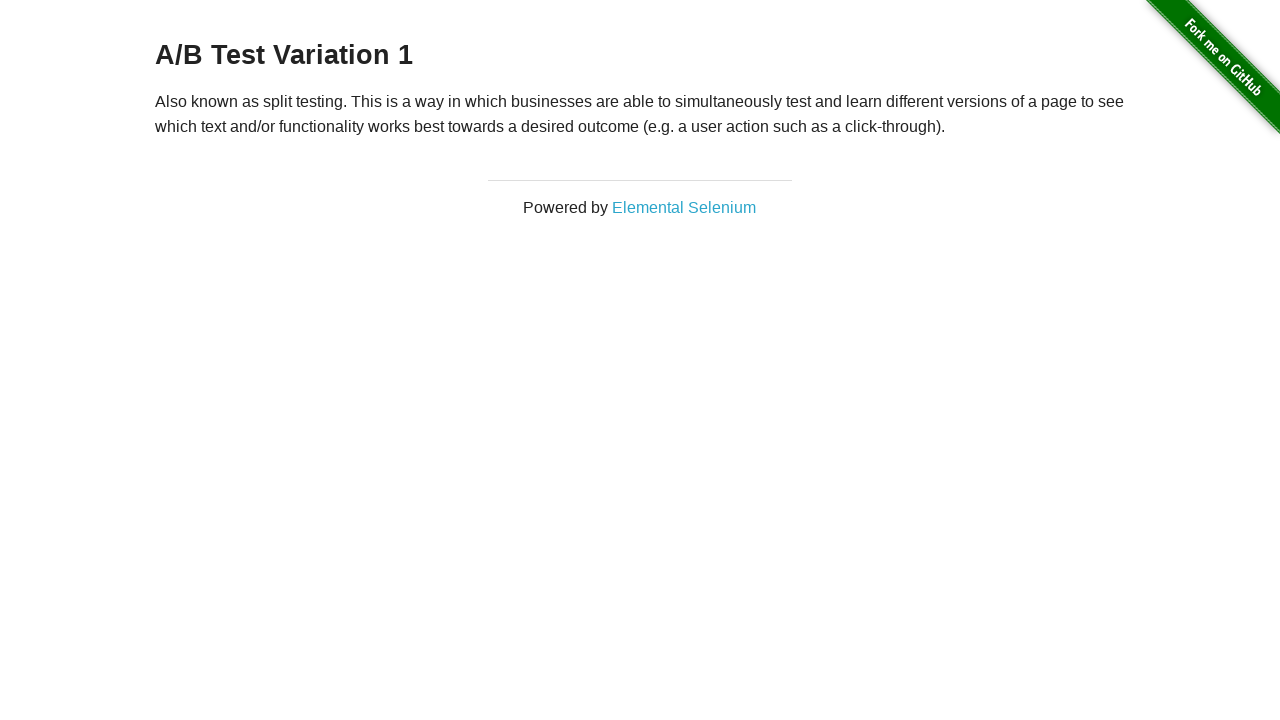

Retrieved initial heading text: A/B Test Variation 1
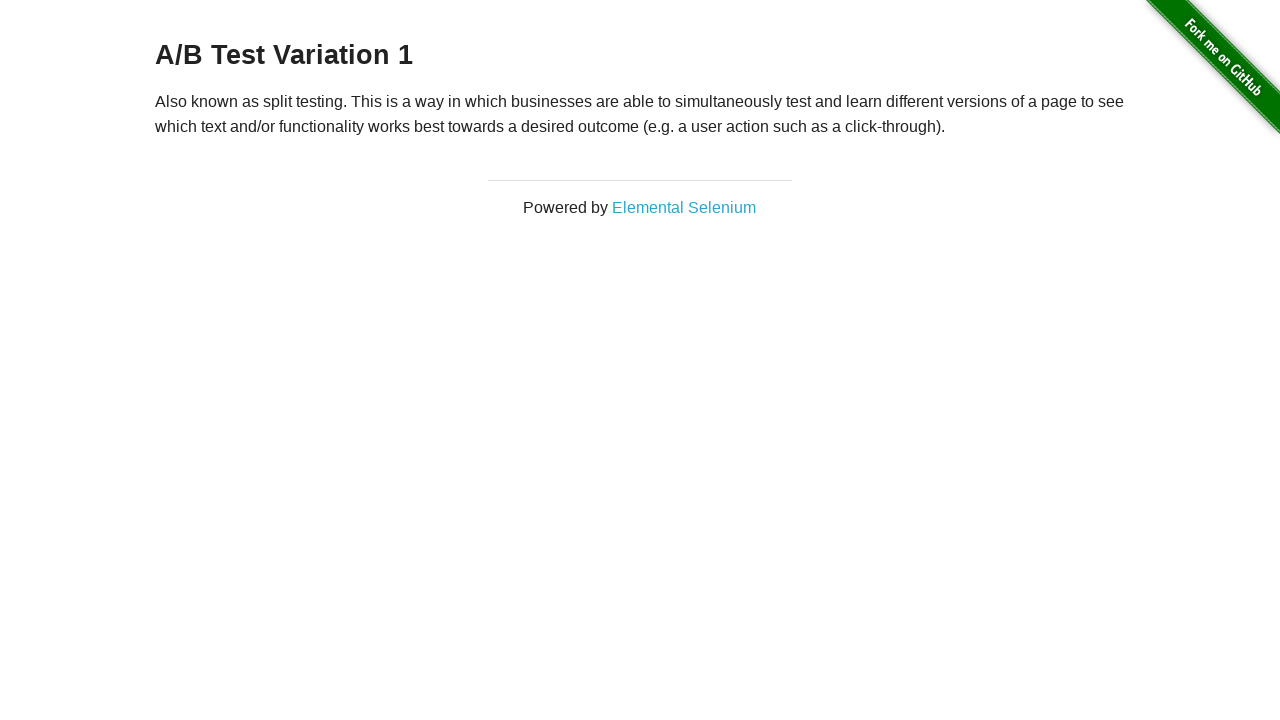

Verified A/B test is active (heading starts with 'A/B Test')
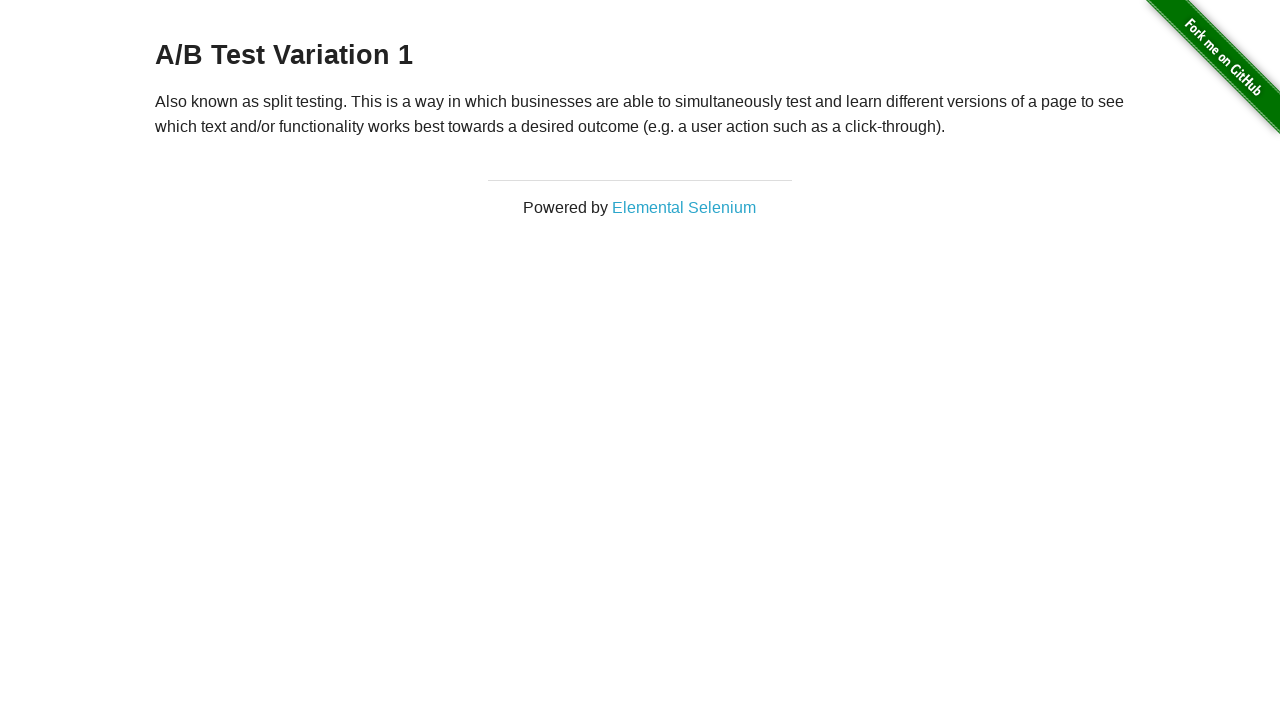

Added optimizelyOptOut cookie to context
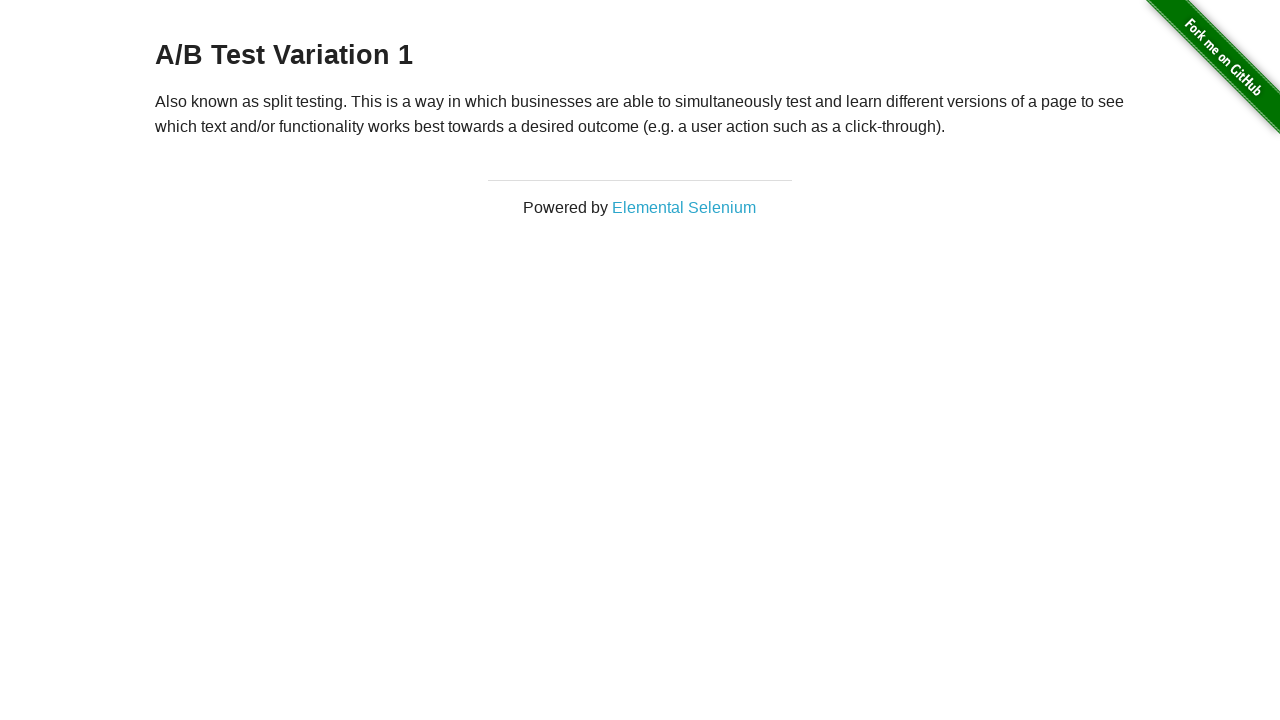

Reloaded the page to apply opt-out cookie
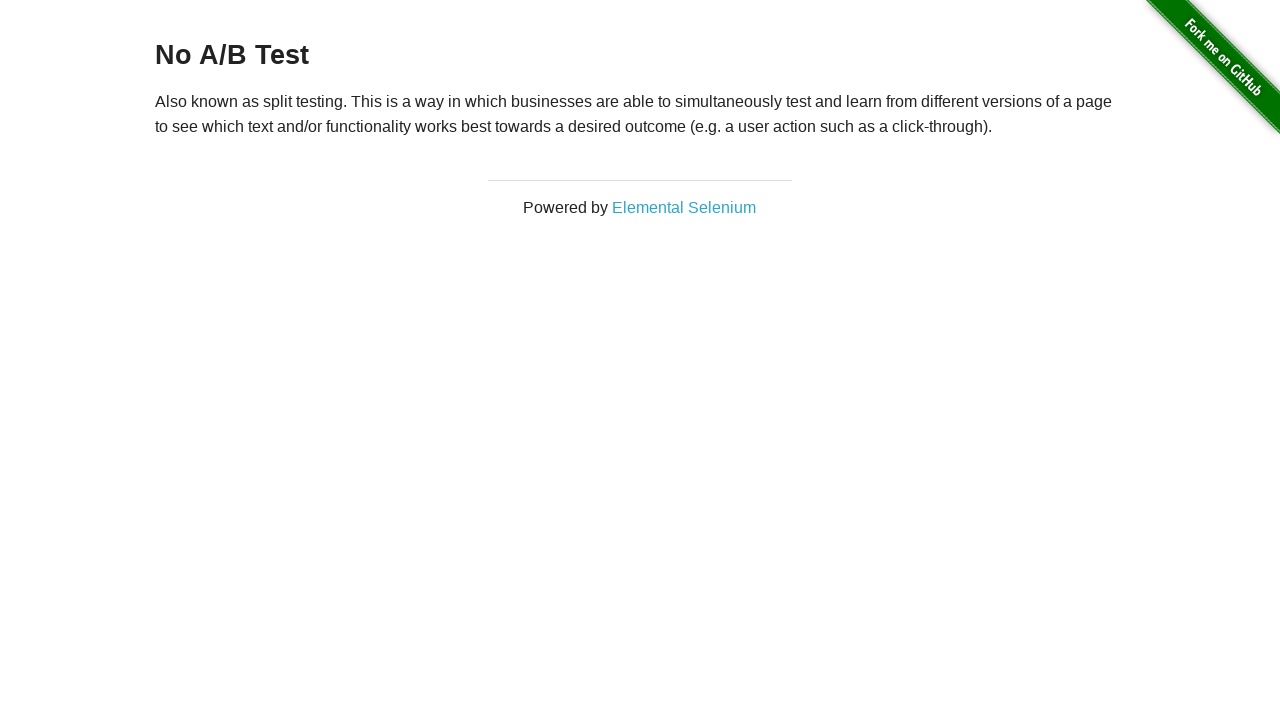

Waited for h3 heading to be visible after page reload
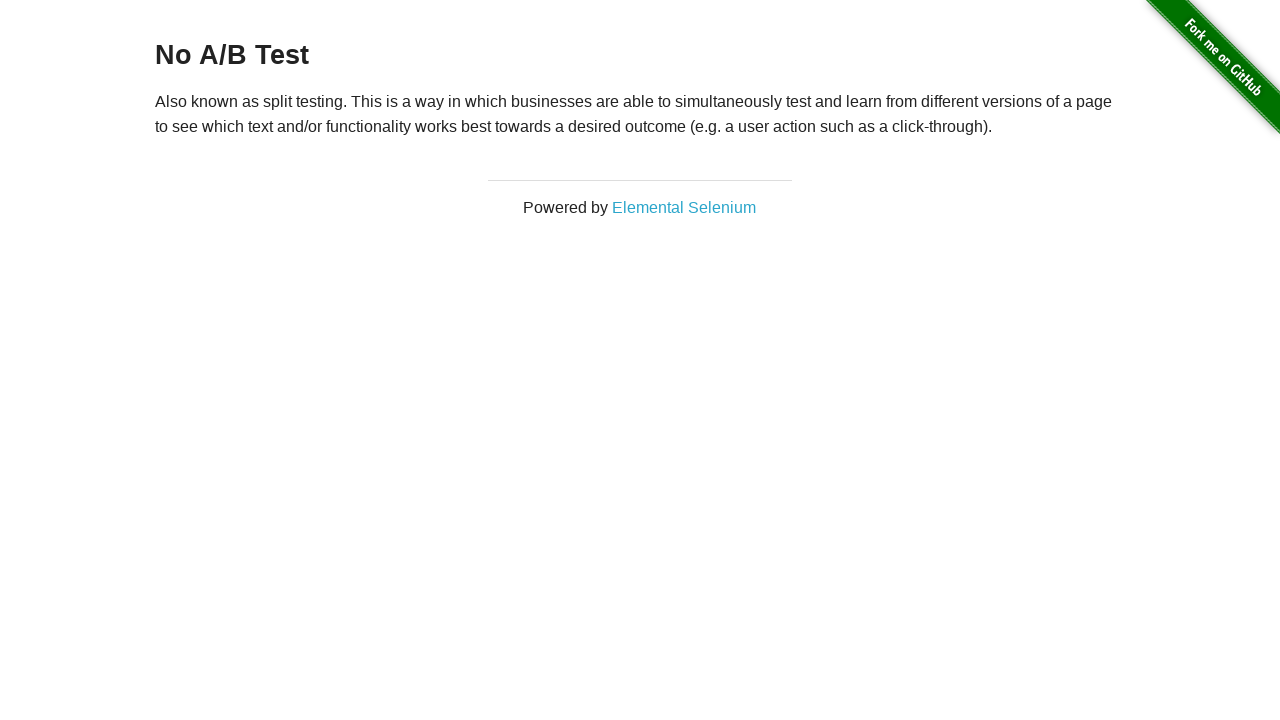

Retrieved final heading text: No A/B Test
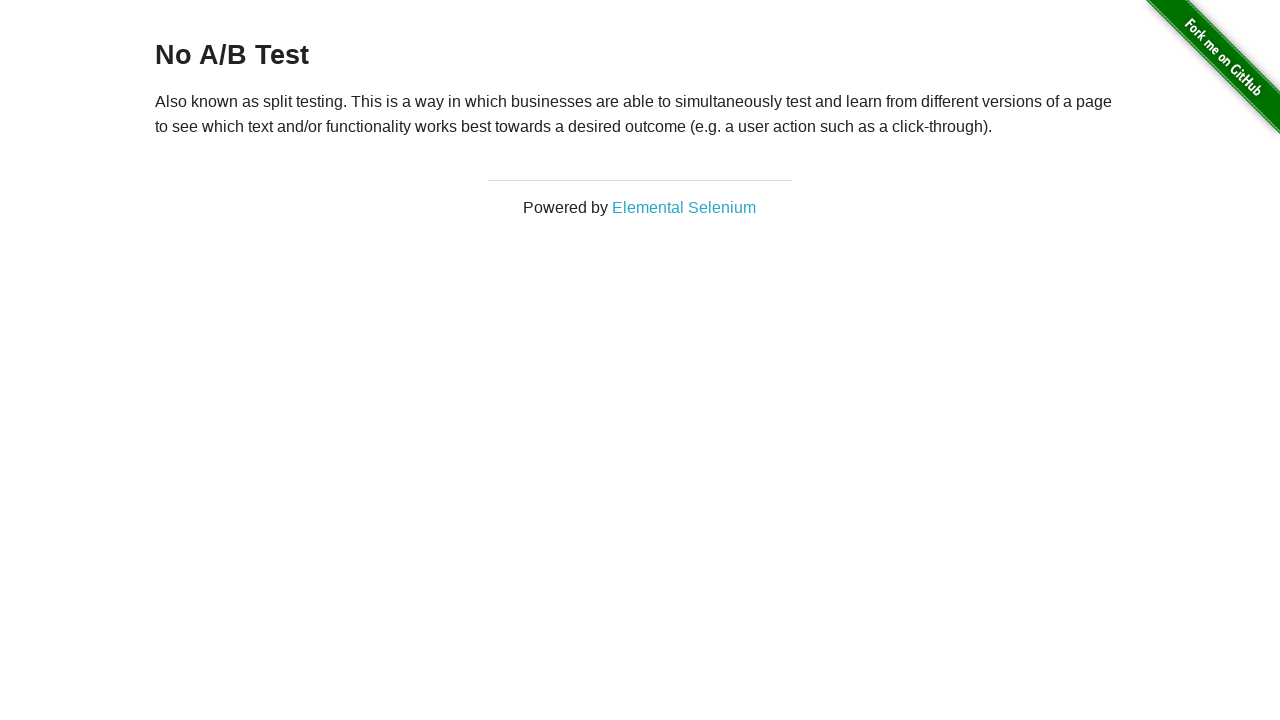

Verified A/B test is disabled (heading starts with 'No A/B Test')
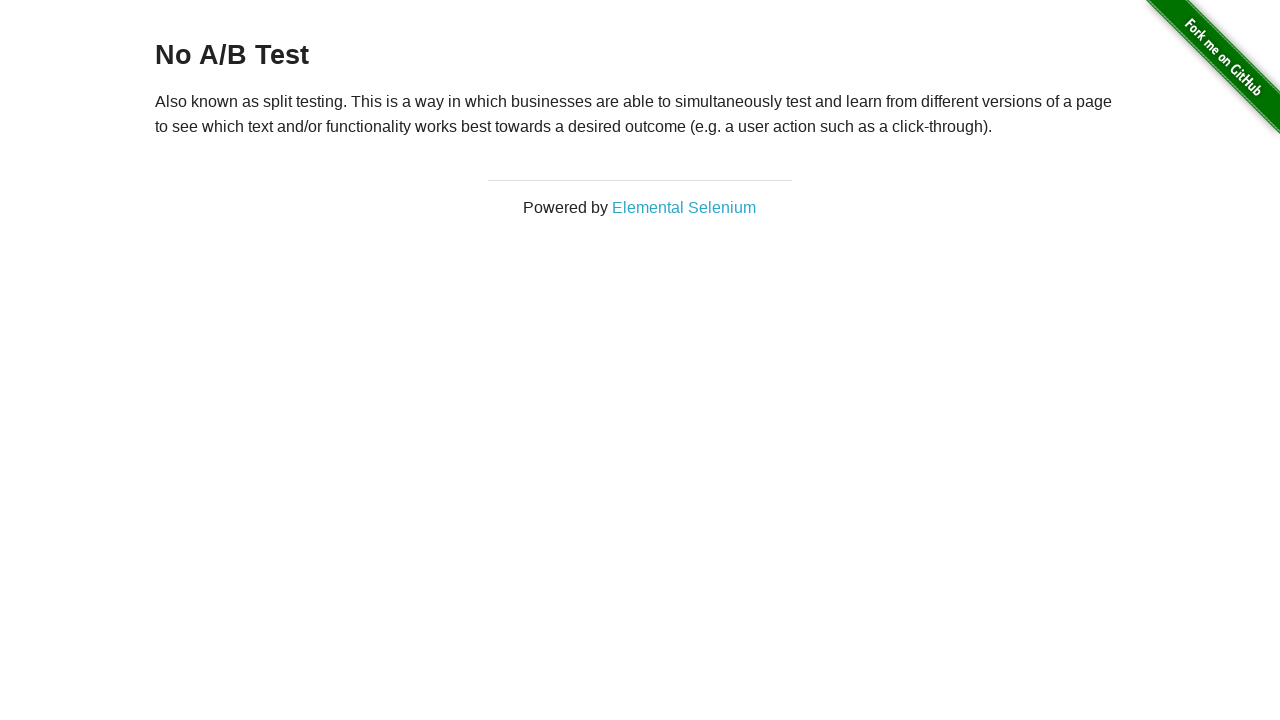

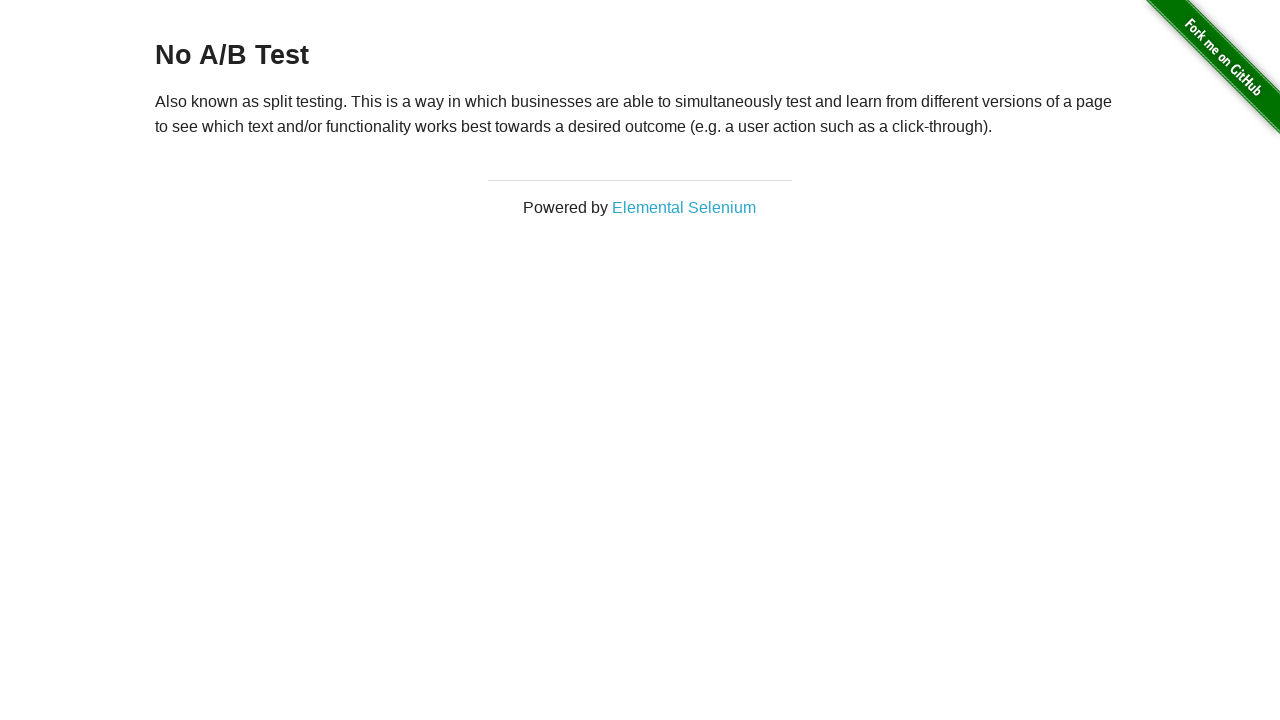